Tests opting out of A/B tests by first navigating to the main page, adding an opt-out cookie, then navigating to the A/B test page and verifying the opt-out is active.

Starting URL: http://the-internet.herokuapp.com

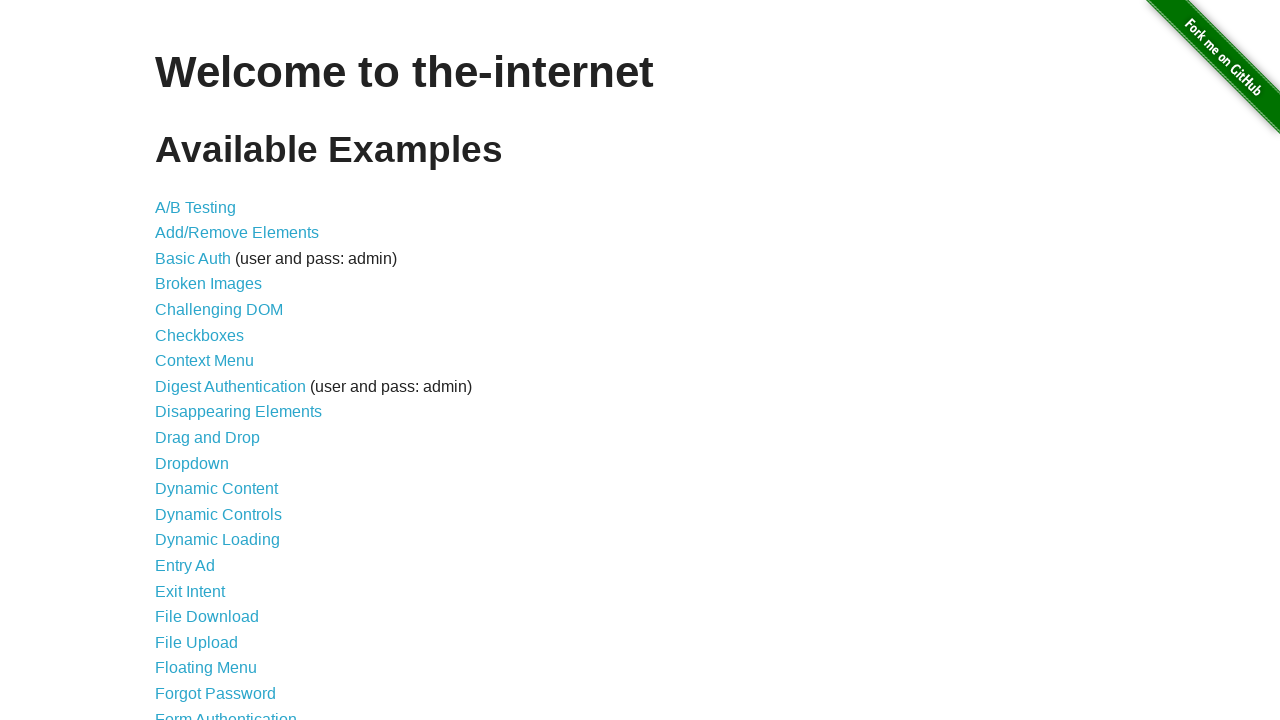

Added optimizelyOptOut cookie to context
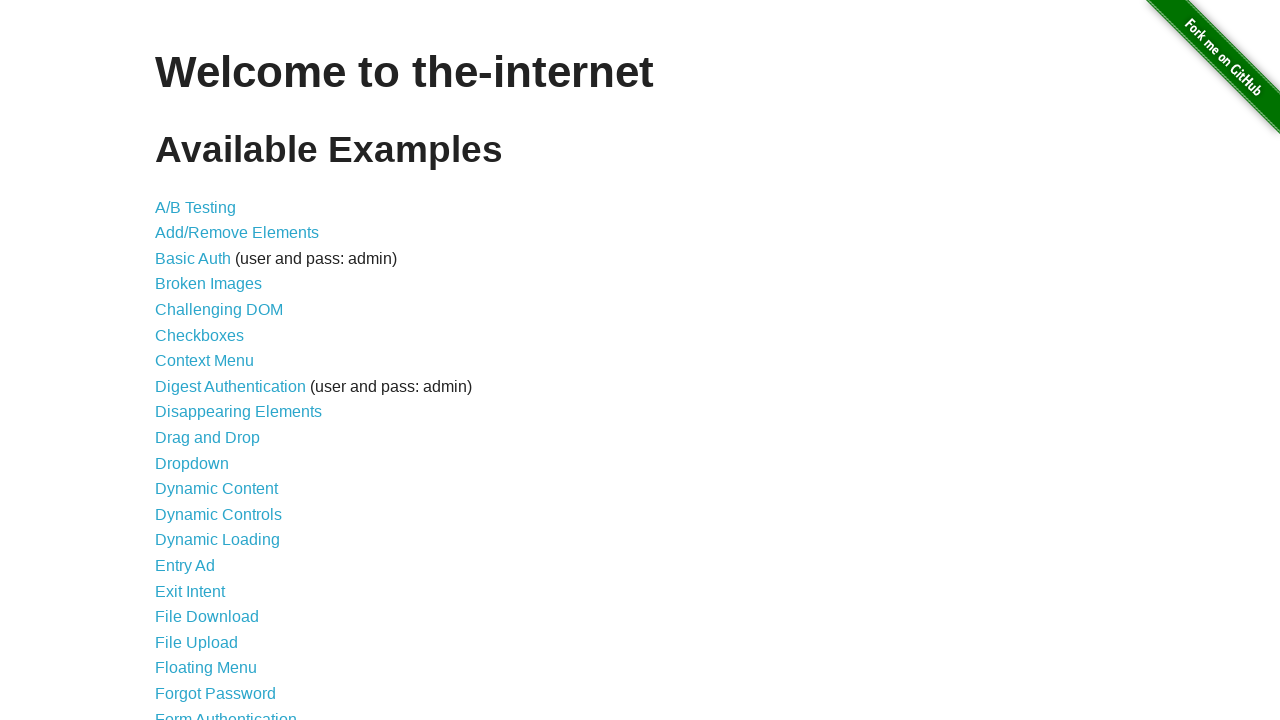

Navigated to A/B test page
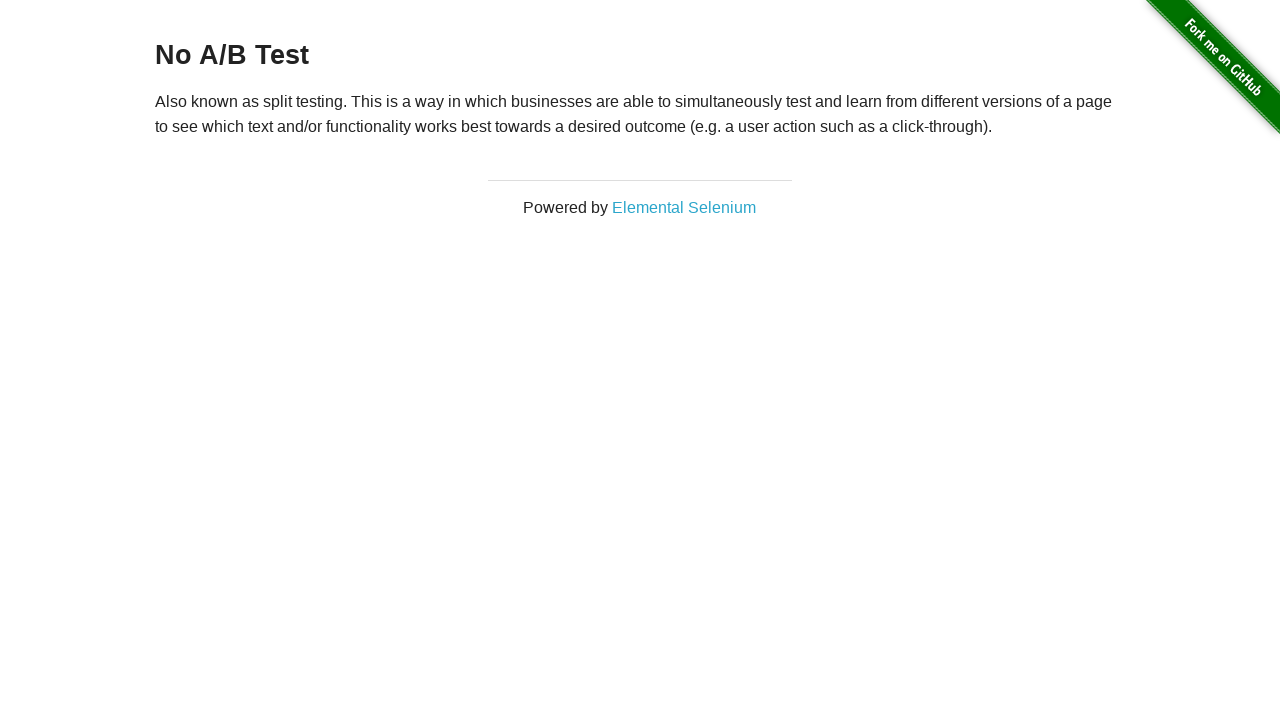

Retrieved heading text from page
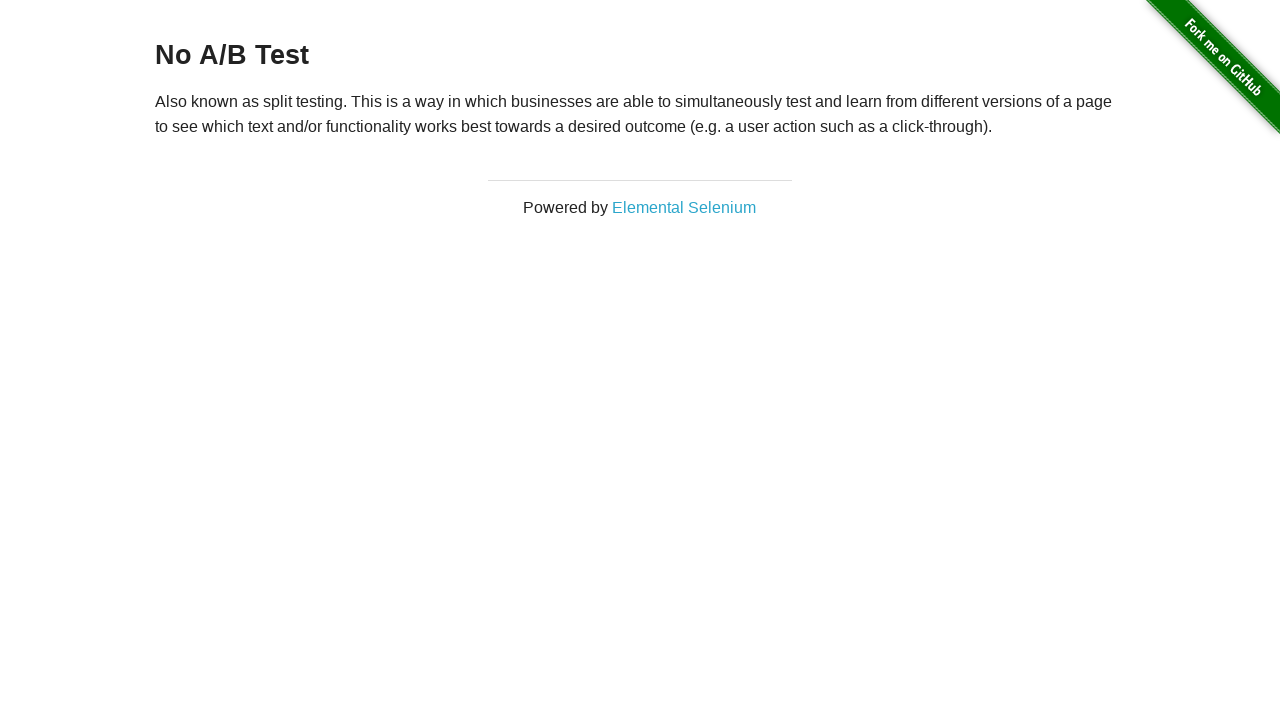

Verified opt-out is active: heading displays 'No A/B Test'
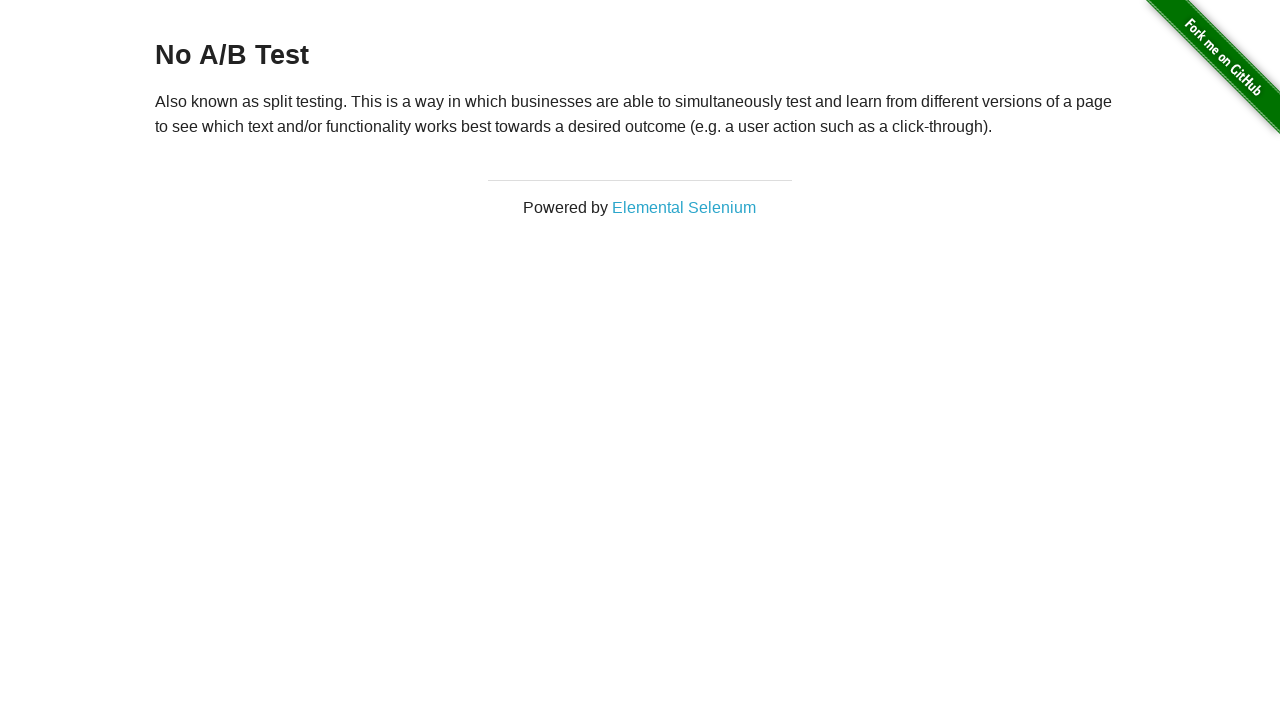

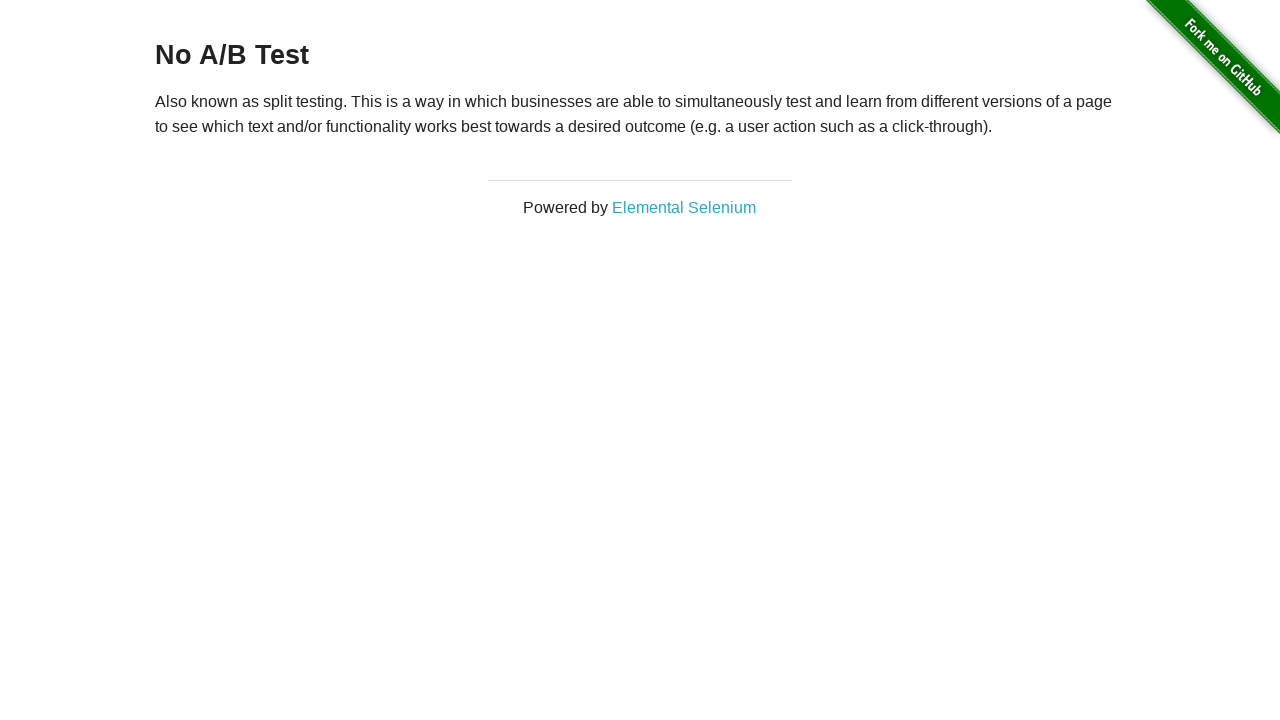